Tests a math quiz form by reading two numbers from the page, calculating their sum, selecting the result from a dropdown menu, and submitting the form.

Starting URL: http://suninjuly.github.io/selects2.html

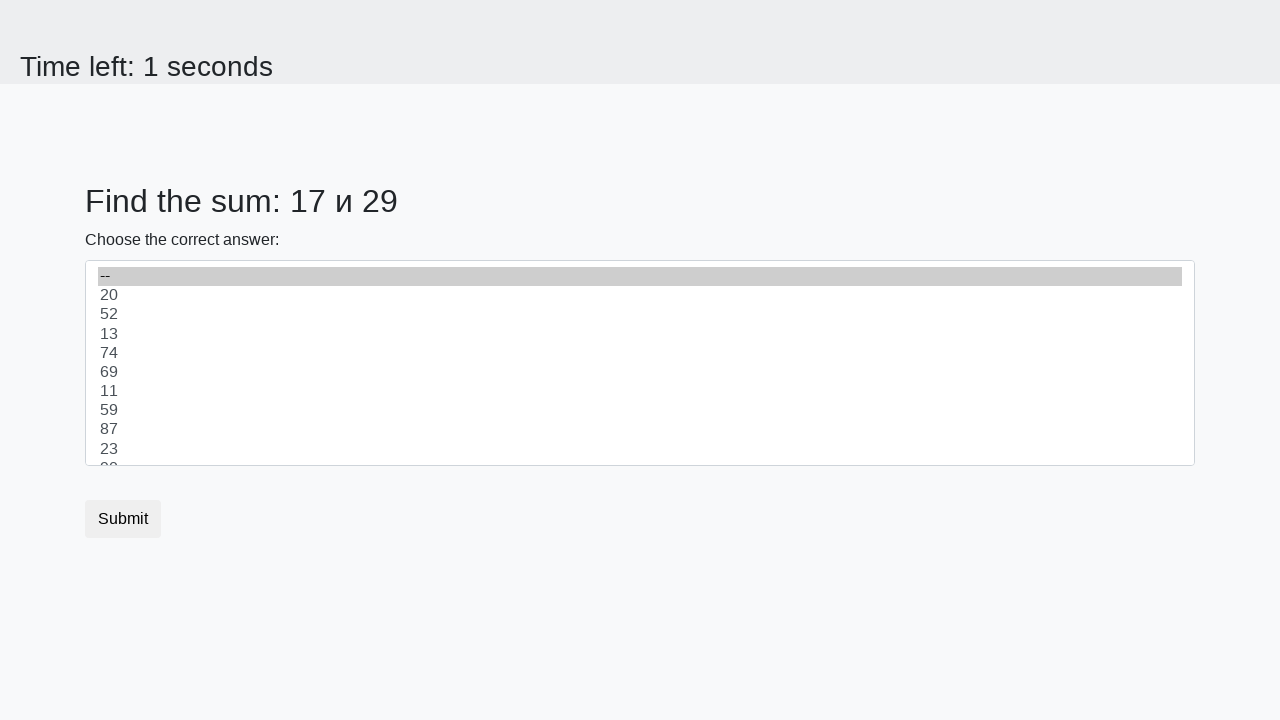

Read first number from the page
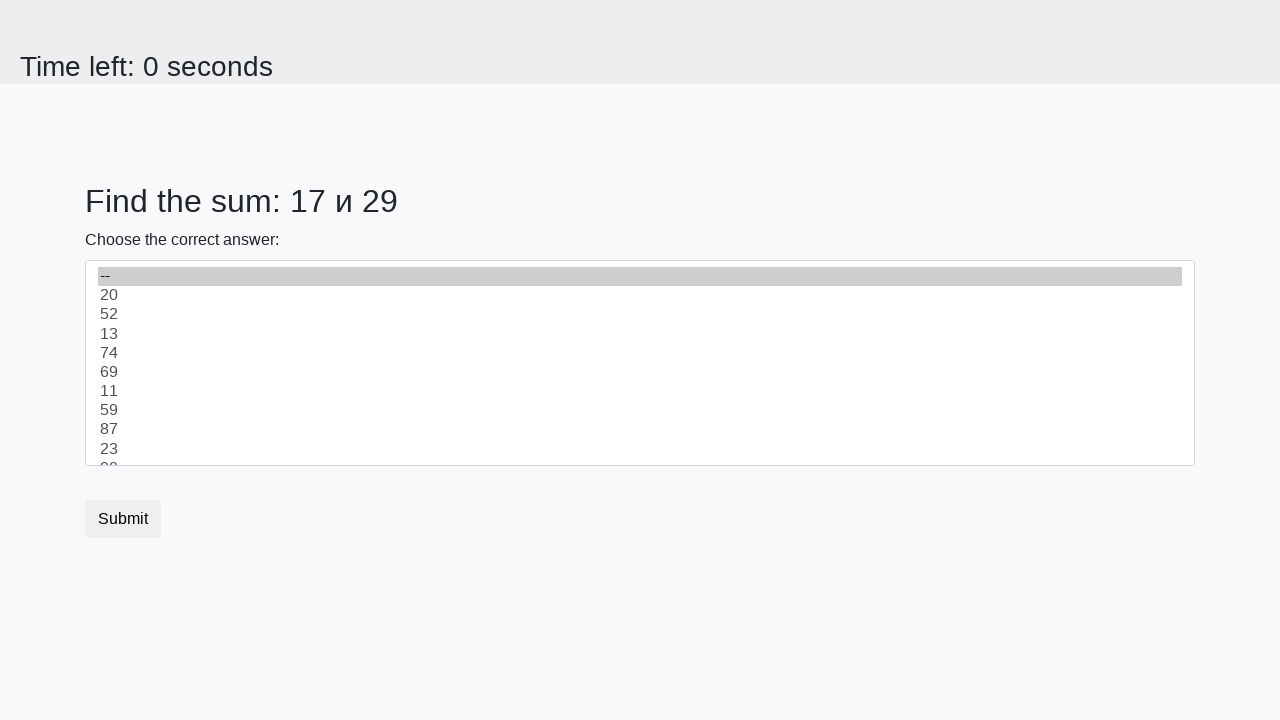

Read second number from the page
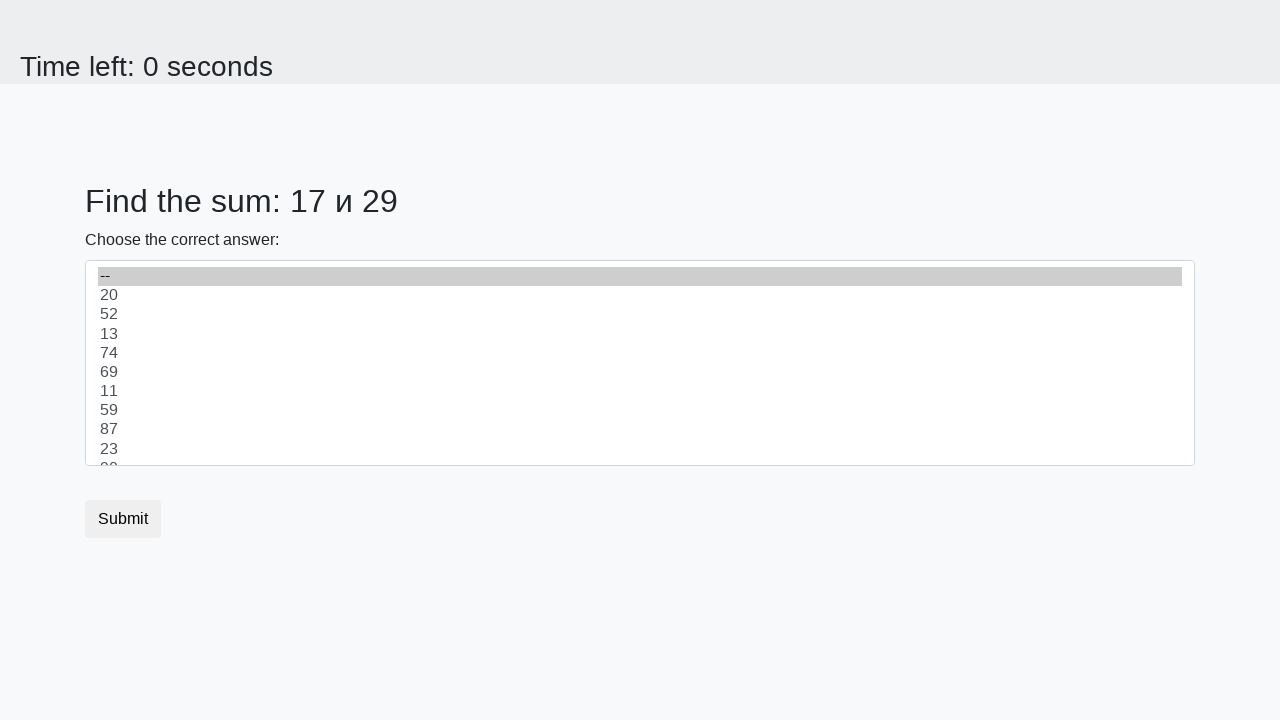

Calculated sum: 46
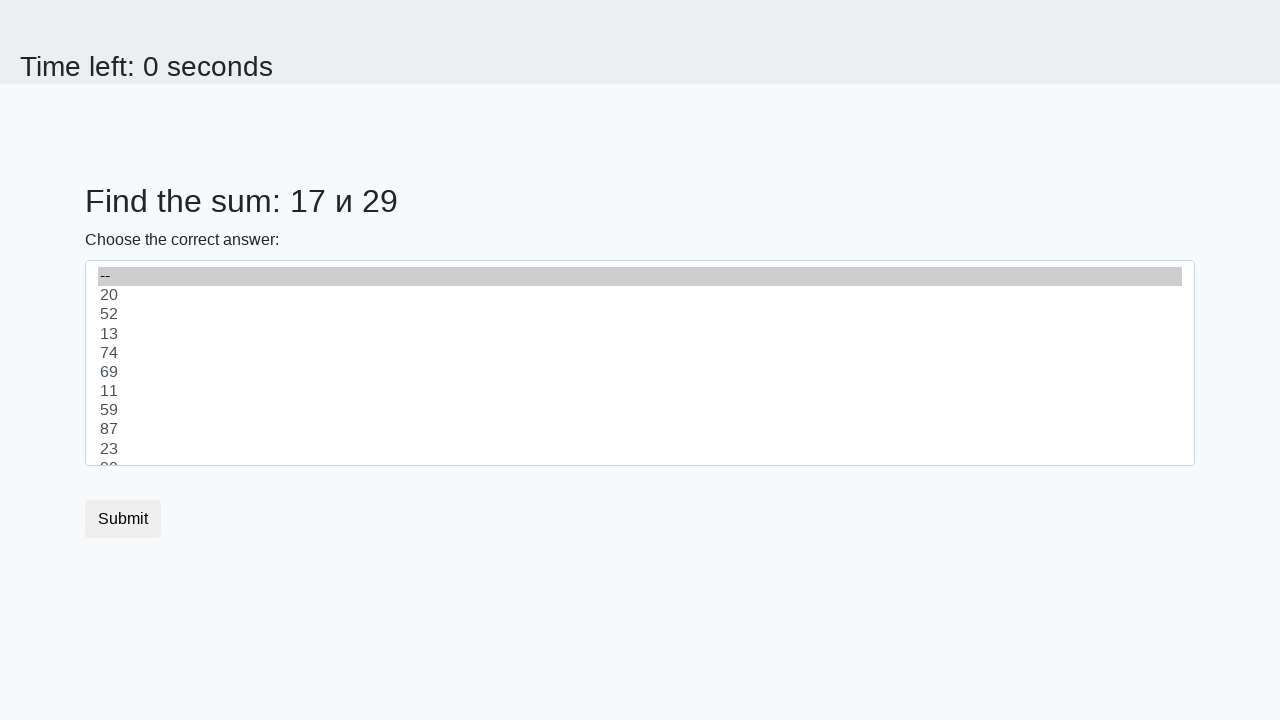

Selected result '46' from dropdown menu on select
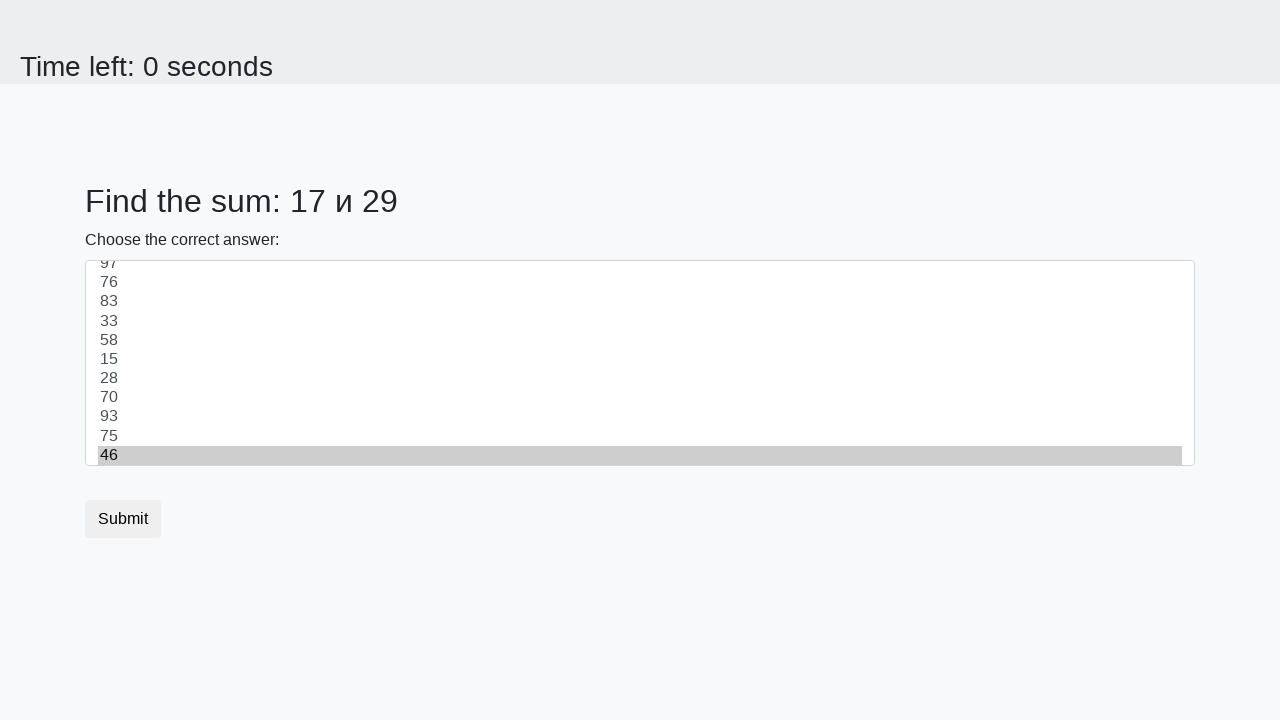

Clicked submit button to submit the form at (123, 519) on .btn.btn-default
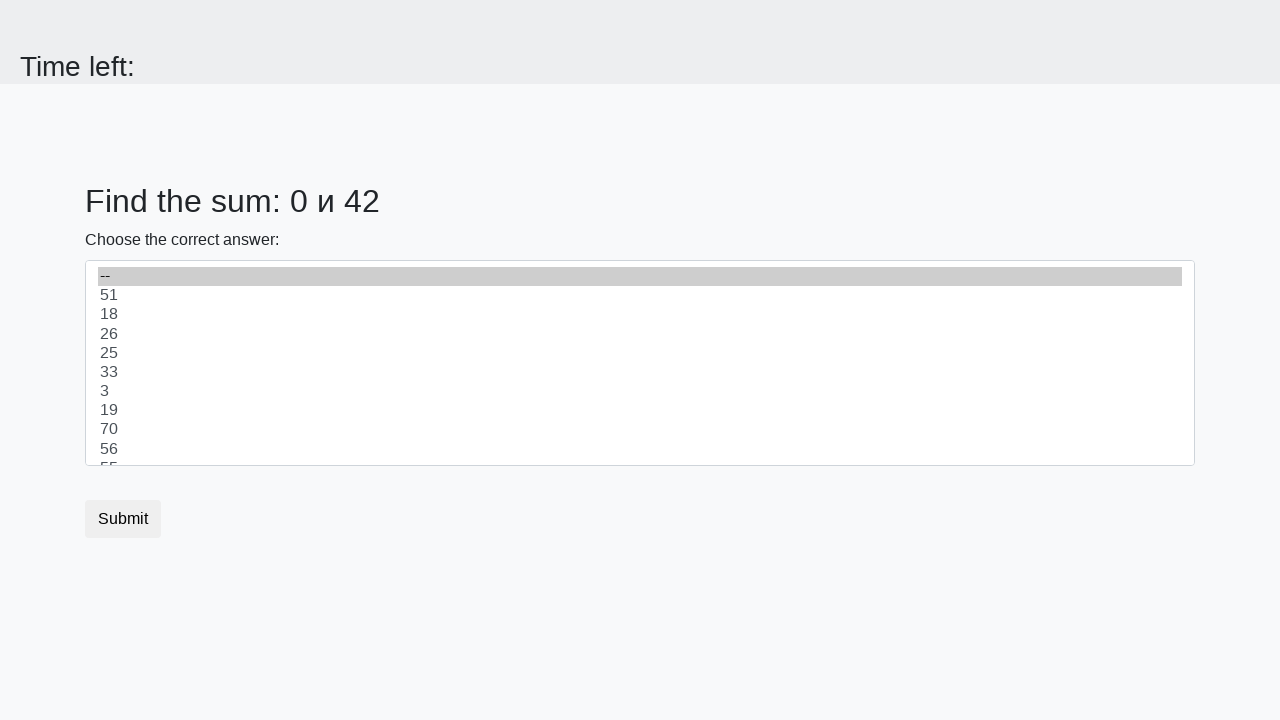

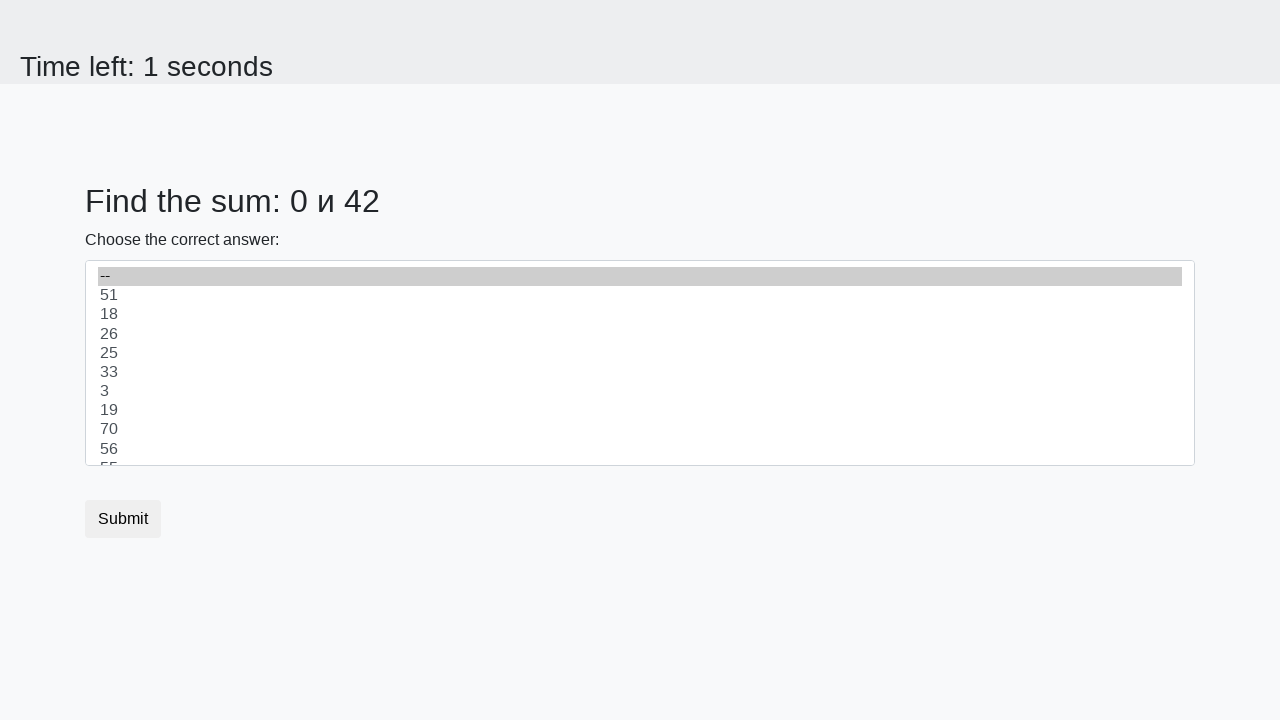